Tests a math exercise form by reading an input value, calculating the answer using a logarithmic formula, filling in the result, selecting robot checkbox and radio button, and submitting the form.

Starting URL: http://suninjuly.github.io/math.html

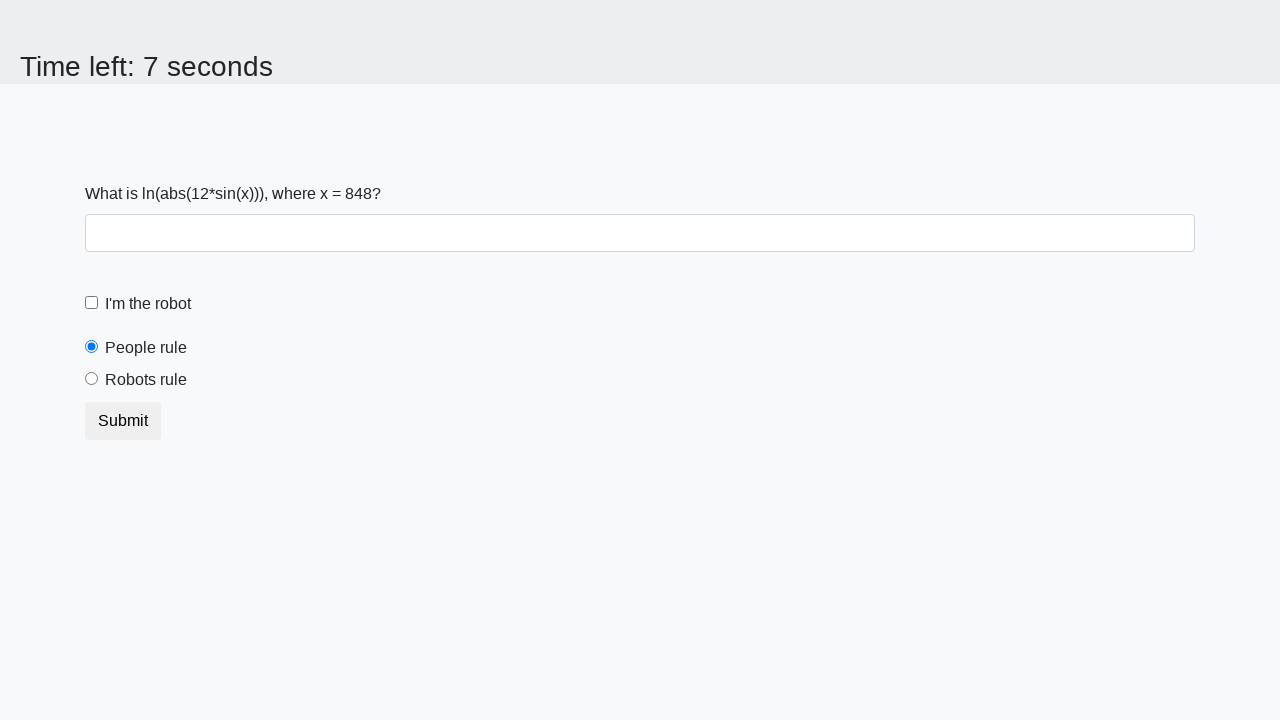

Read input value from math form
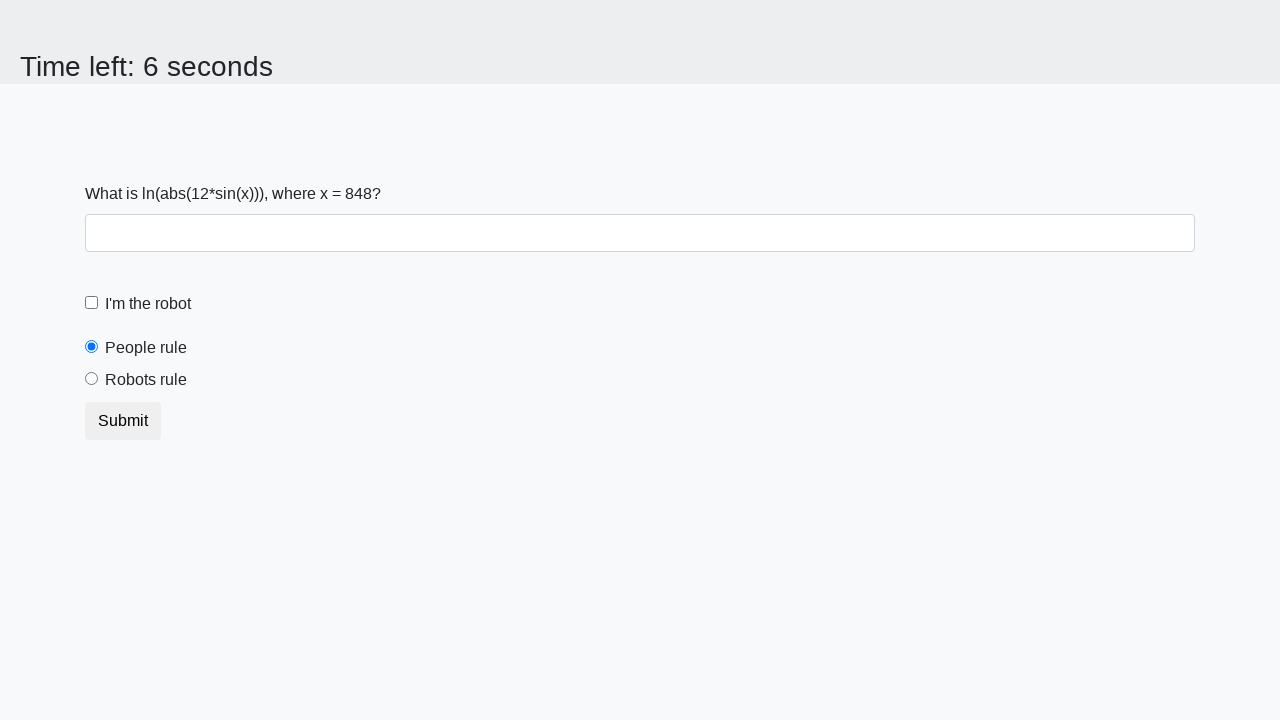

Calculated logarithmic formula result
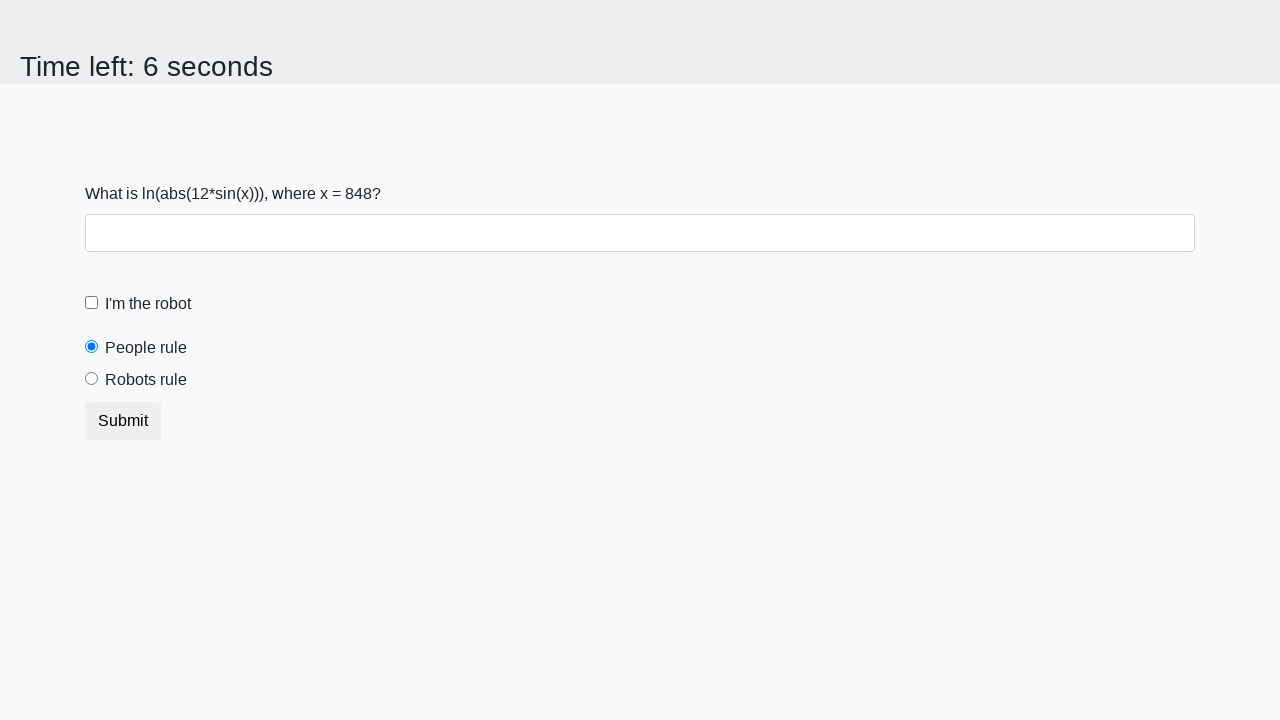

Filled answer field with calculated result on #answer
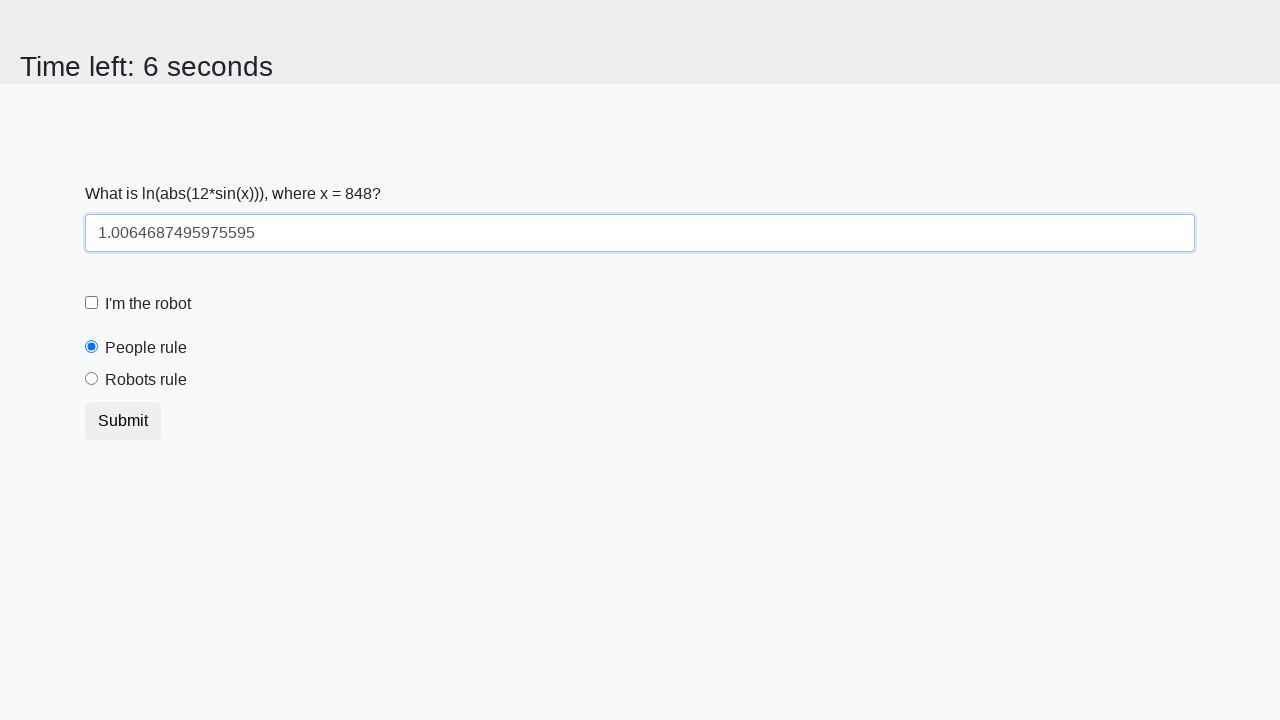

Checked robot checkbox at (92, 303) on #robotCheckbox
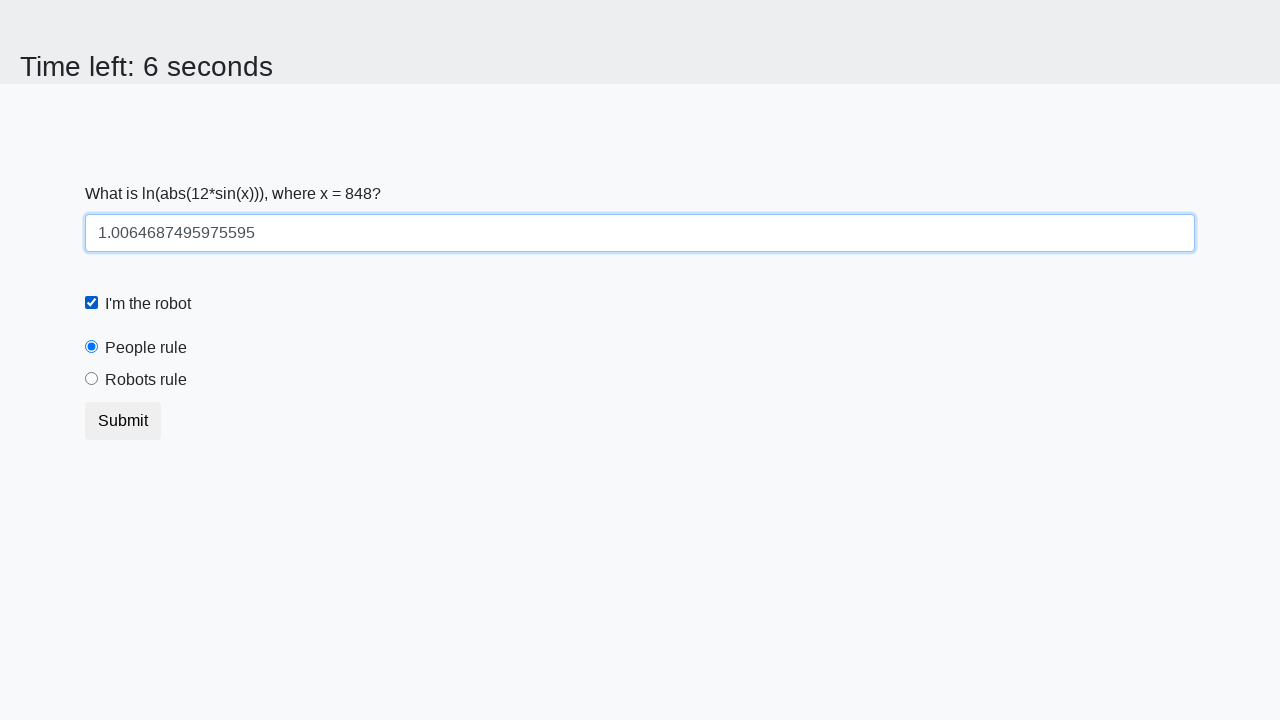

Selected robots radio button at (92, 379) on #robotsRule
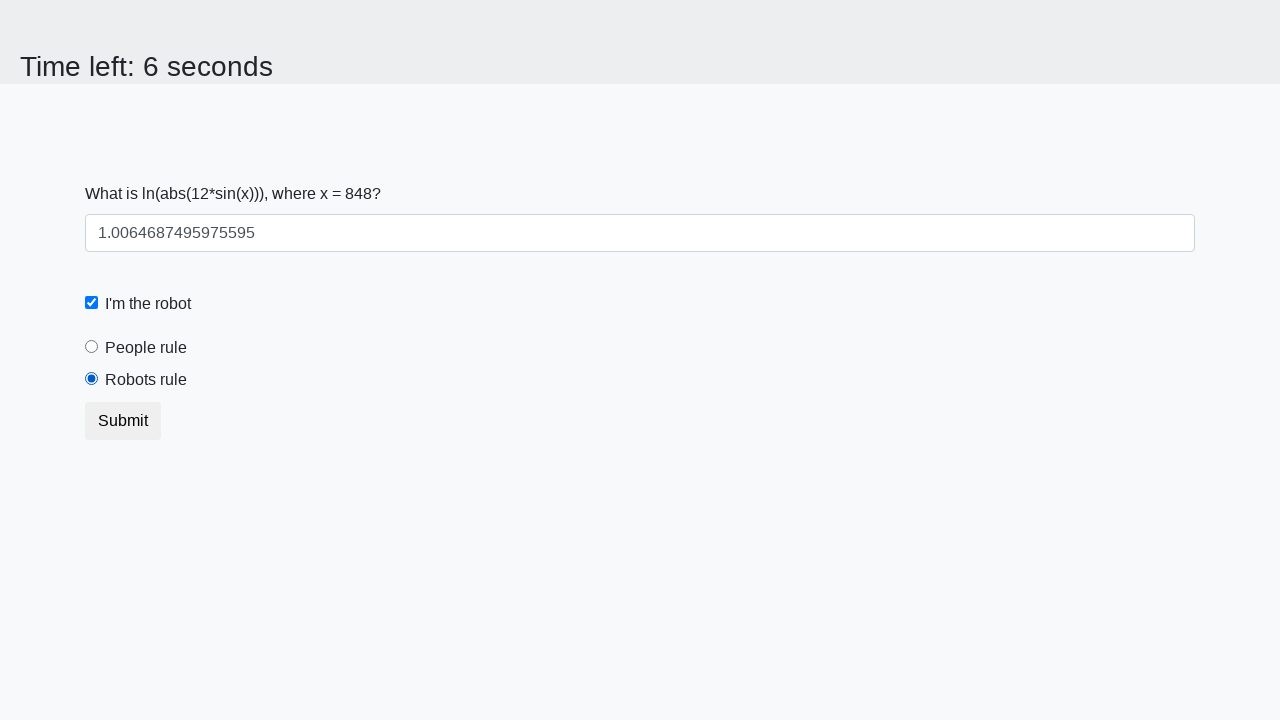

Submitted math form at (123, 421) on button.btn
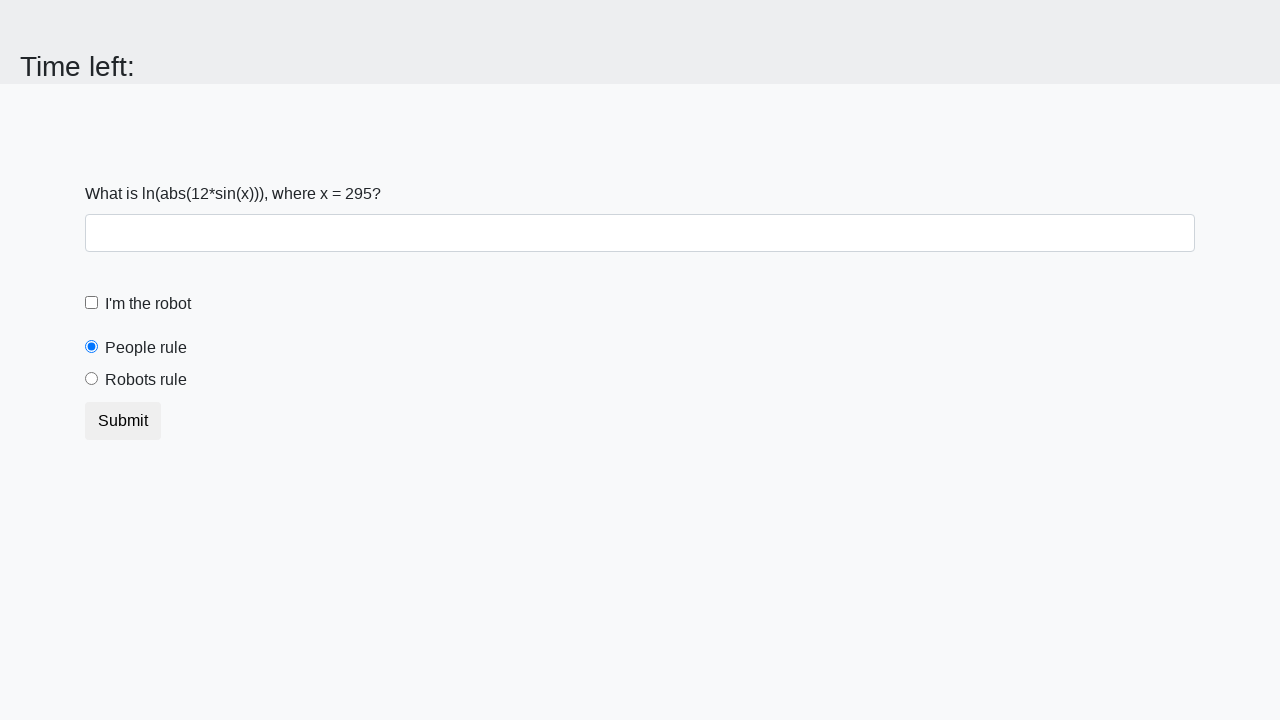

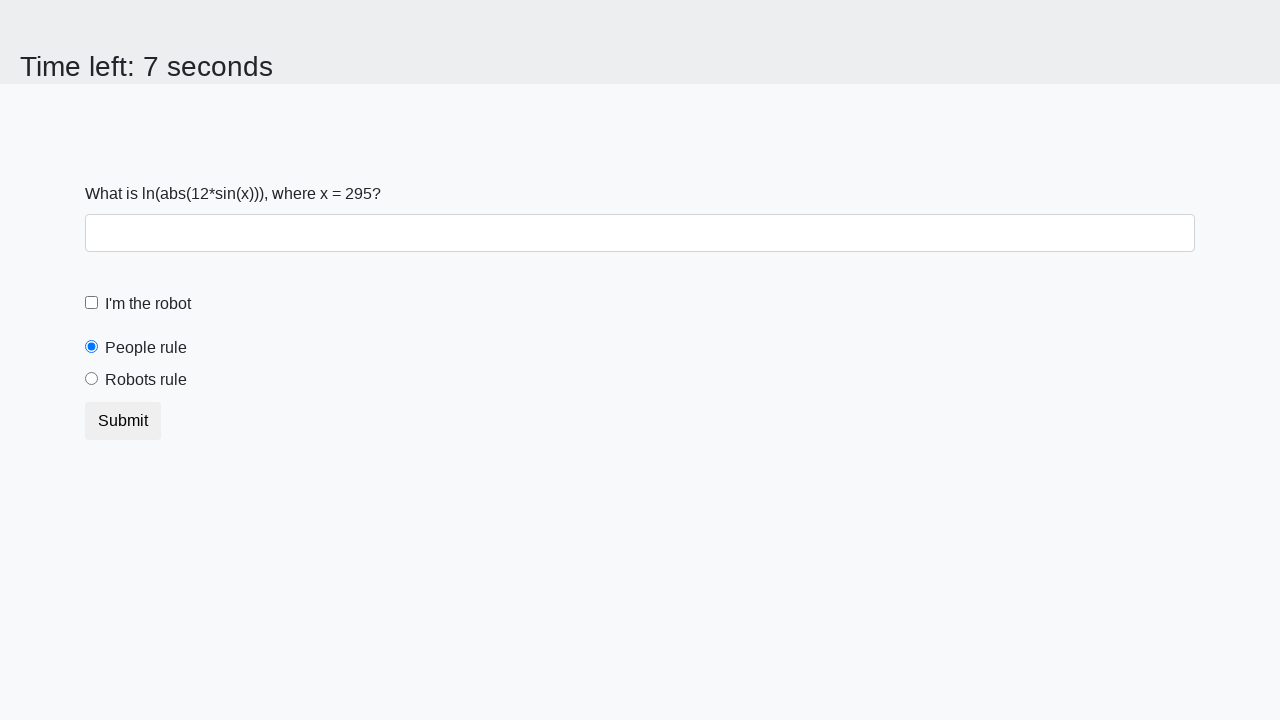